Tests dynamic button text update by entering text in an input field and clicking a button to update its label

Starting URL: http://uitestingplayground.com/textinput

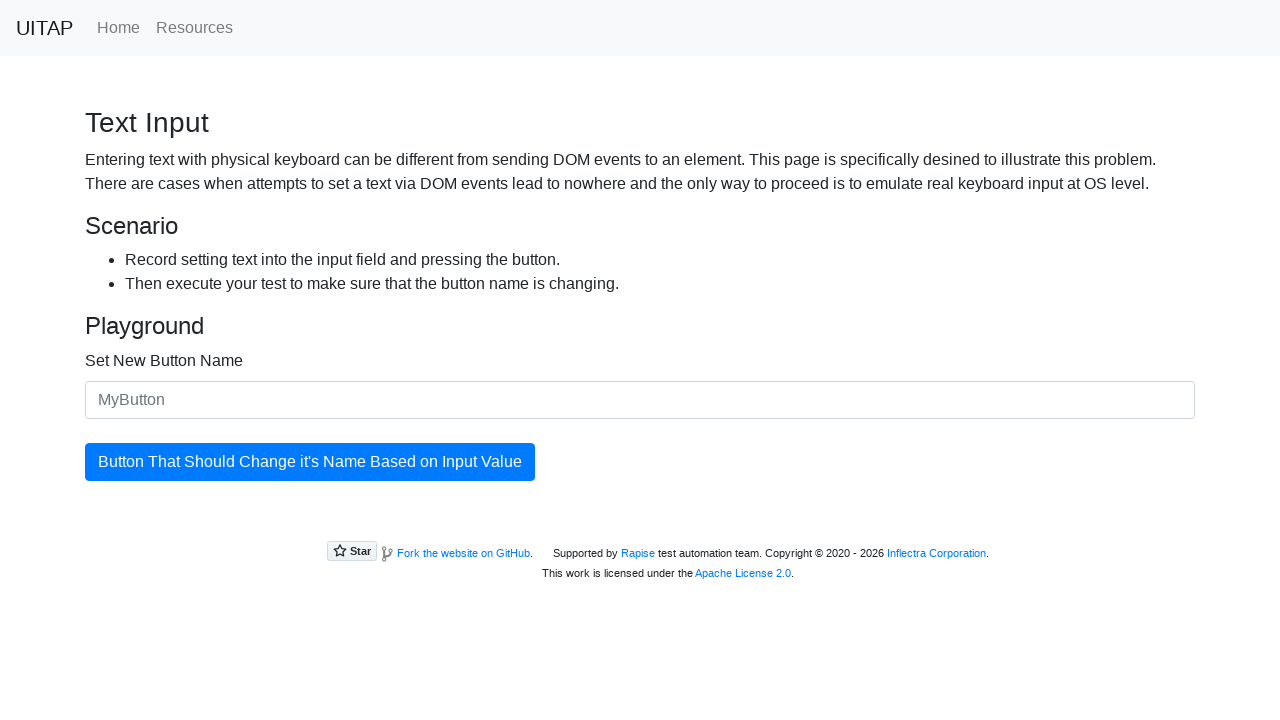

Filled input field with 'ITCH' on #newButtonName
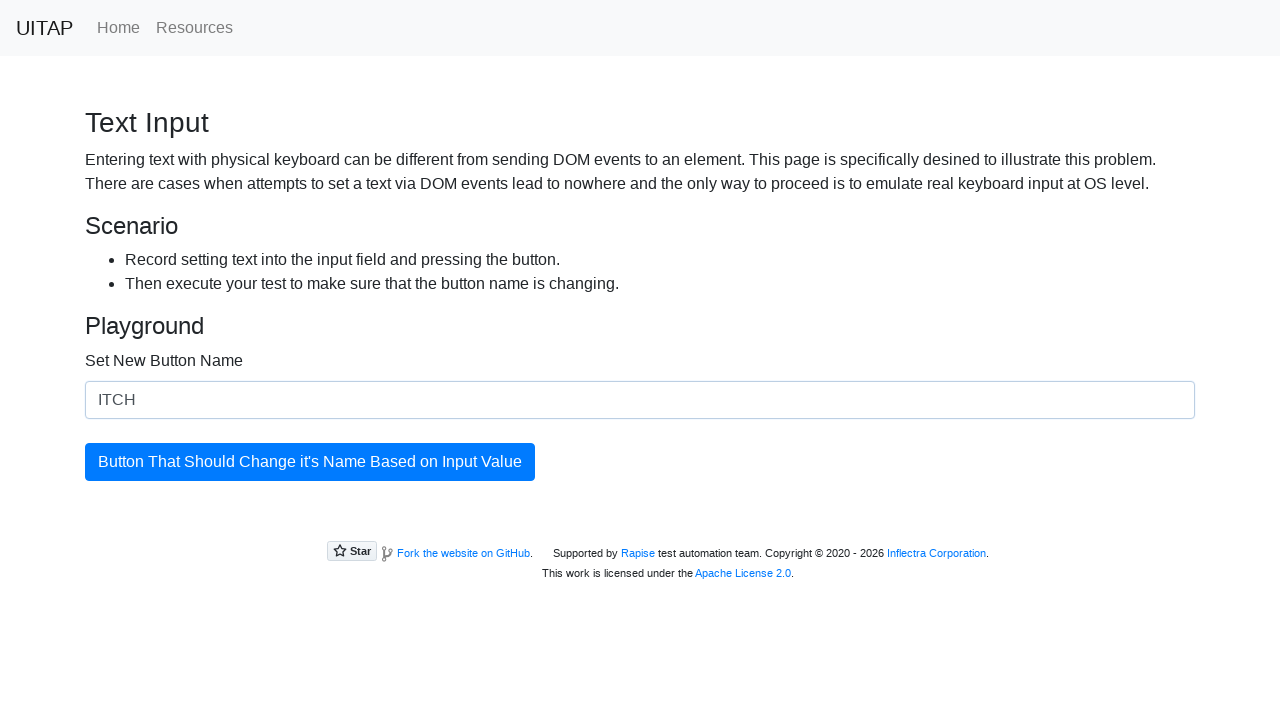

Clicked the update button to change its text at (310, 462) on #updatingButton
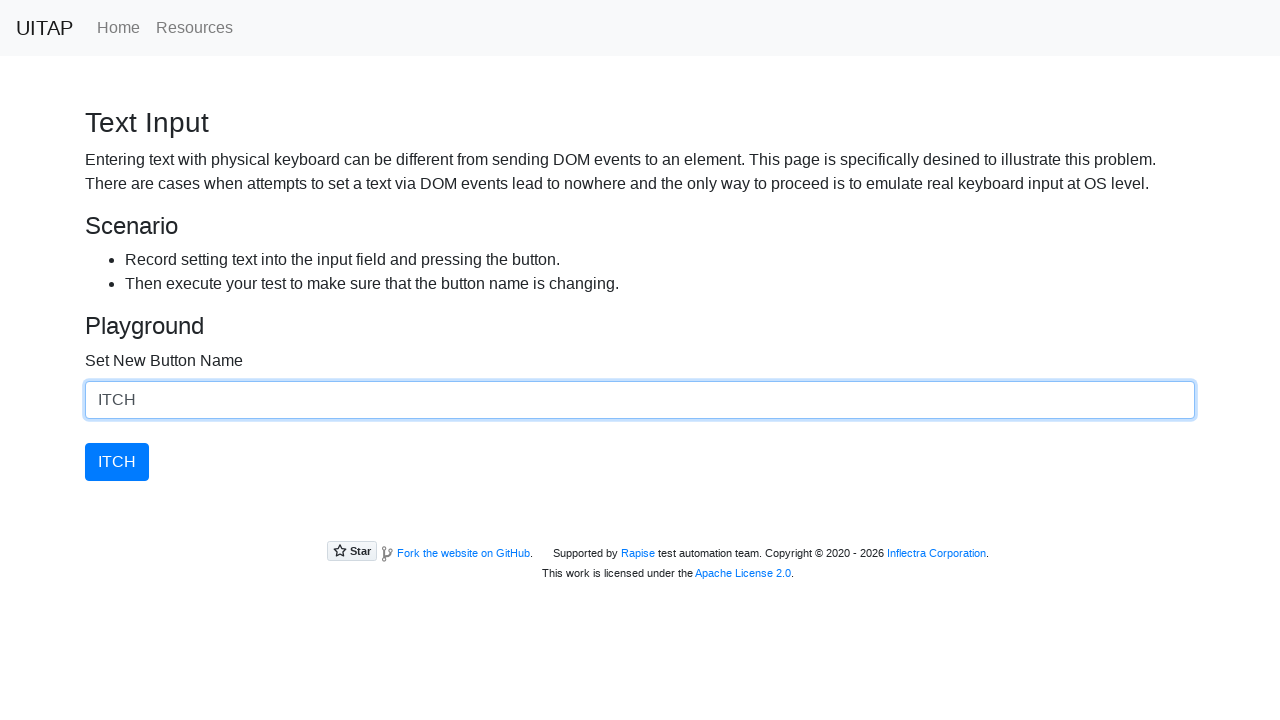

Button text updated to 'ITCH'
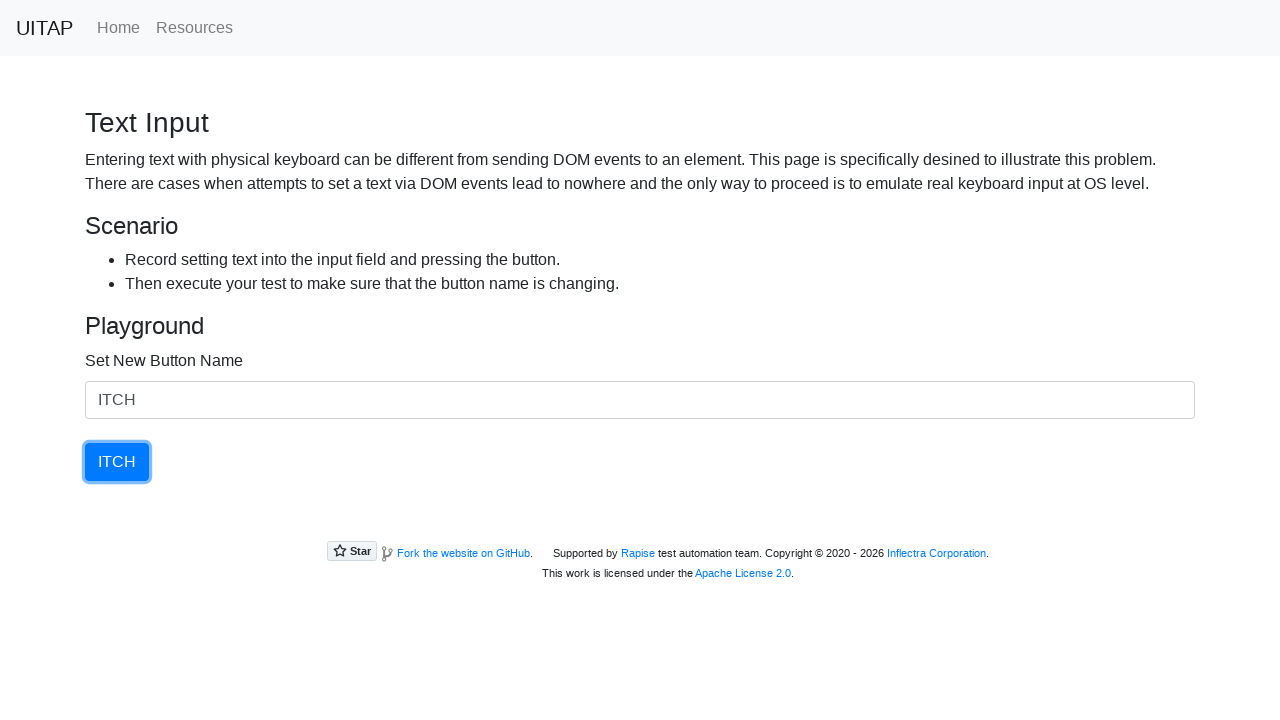

Retrieved button text content: 'ITCH'
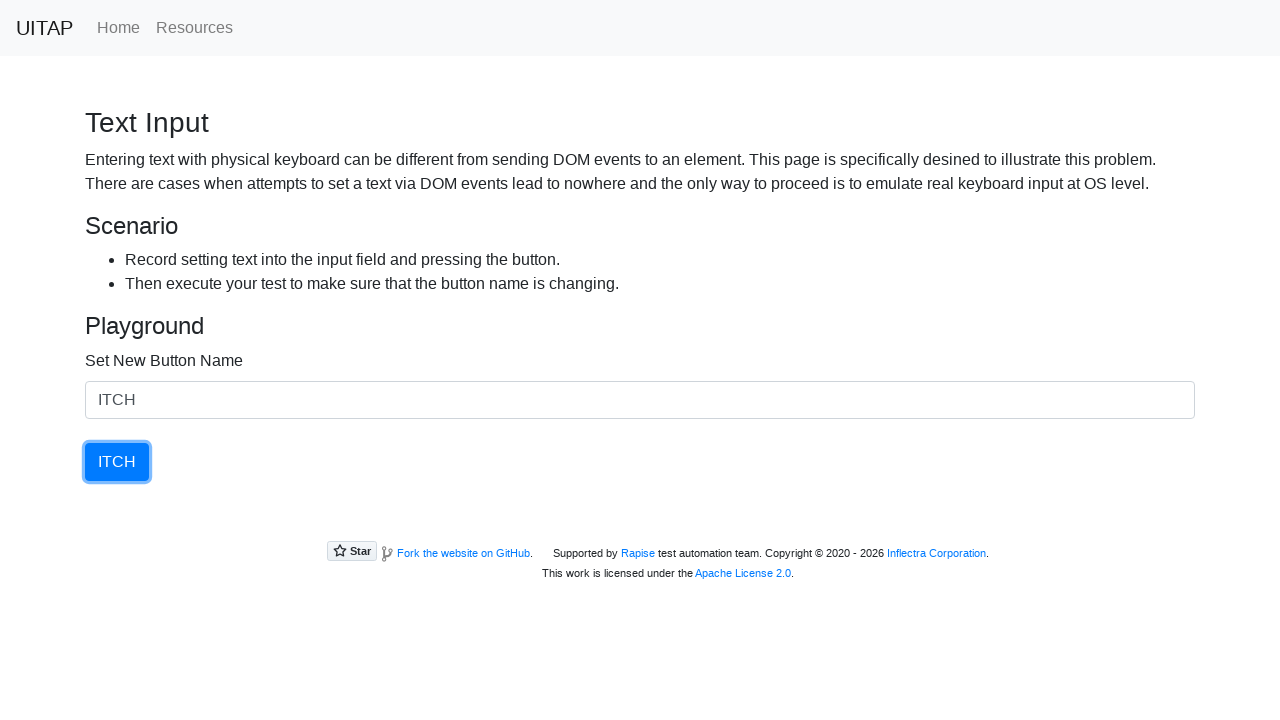

Verified button text is 'ITCH' - assertion passed
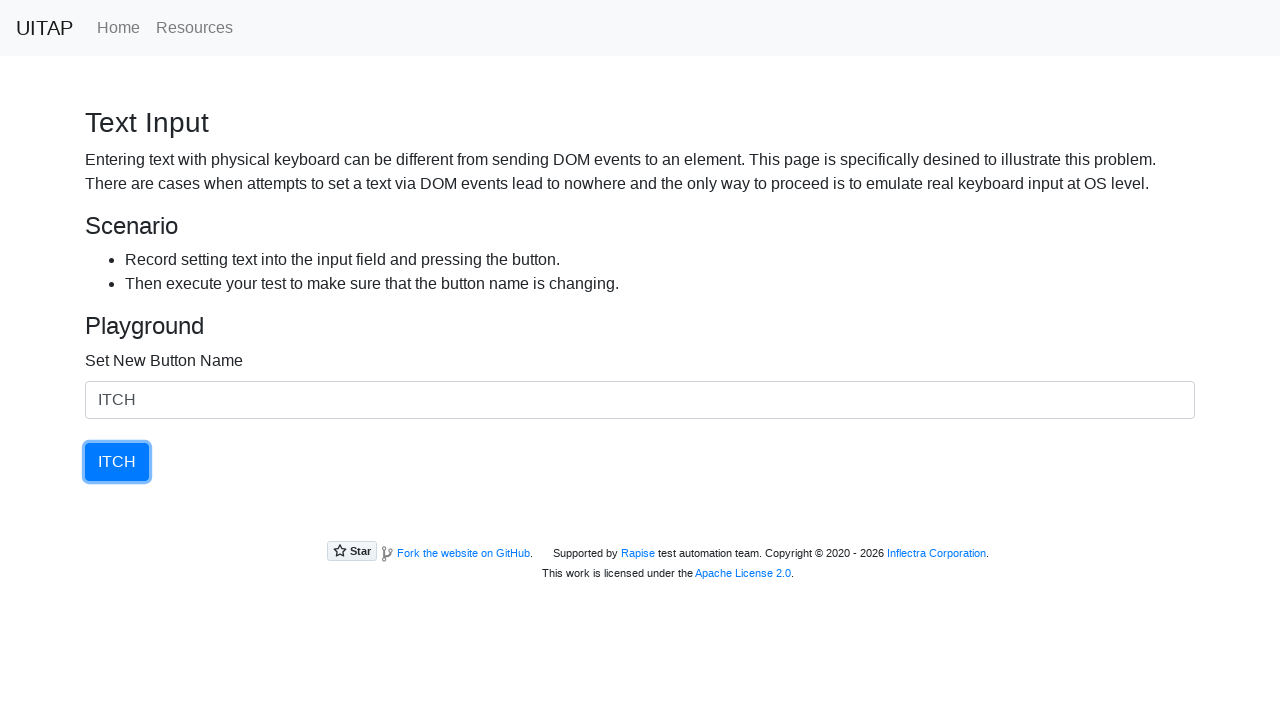

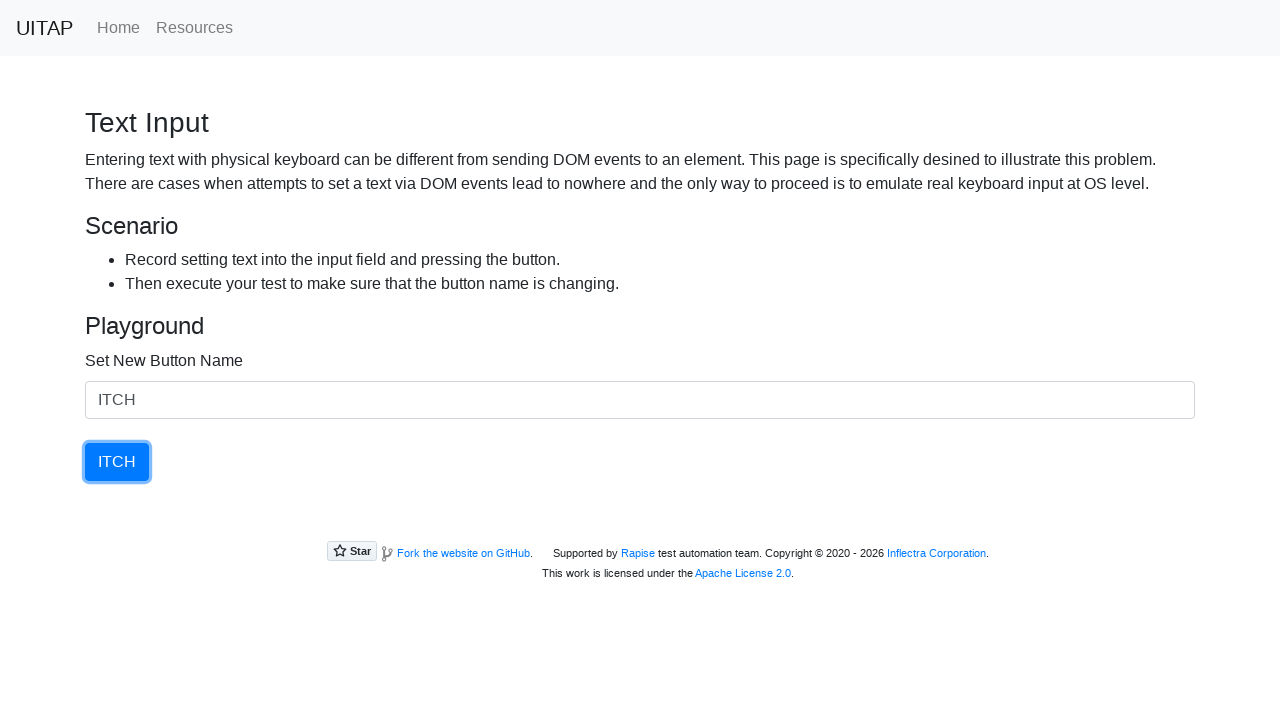